Tests JavaScript alert handling by clicking a button that triggers a JS alert and accepting the alert dialog

Starting URL: https://the-internet.herokuapp.com/javascript_alerts

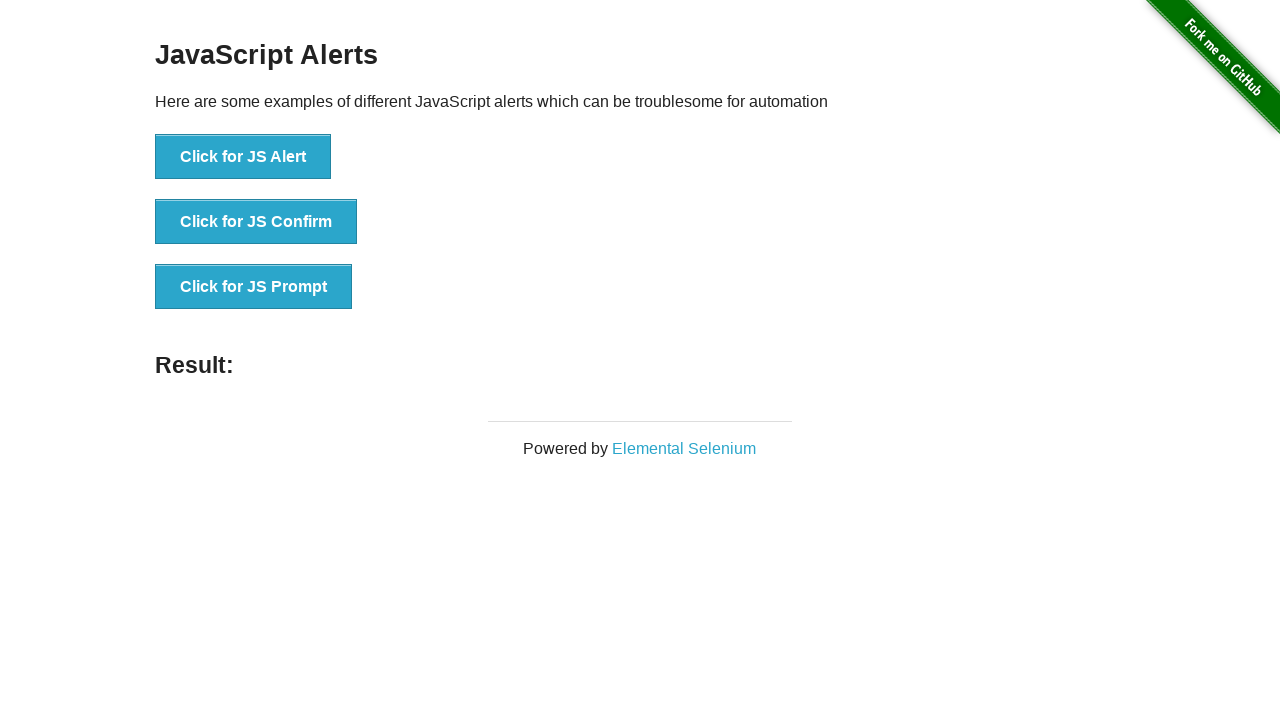

Clicked button to trigger JavaScript alert at (243, 157) on xpath=//button[@onclick='jsAlert()']
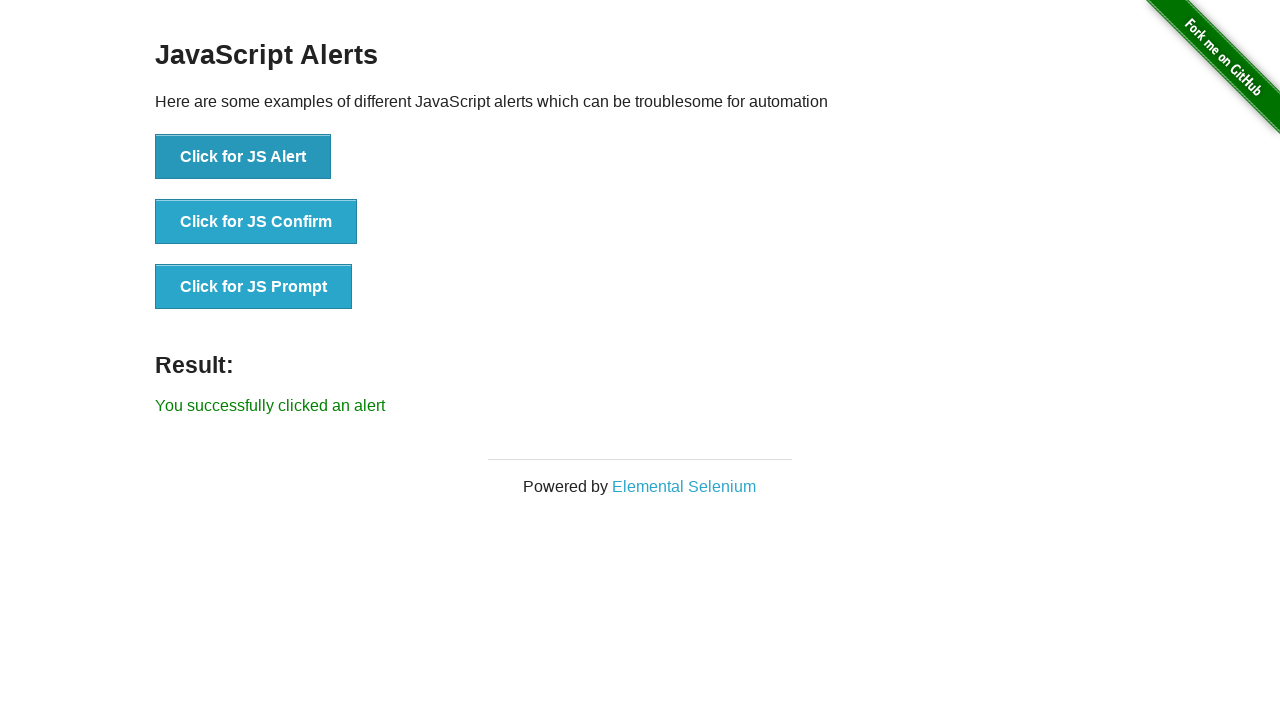

Set up dialog handler to accept alerts
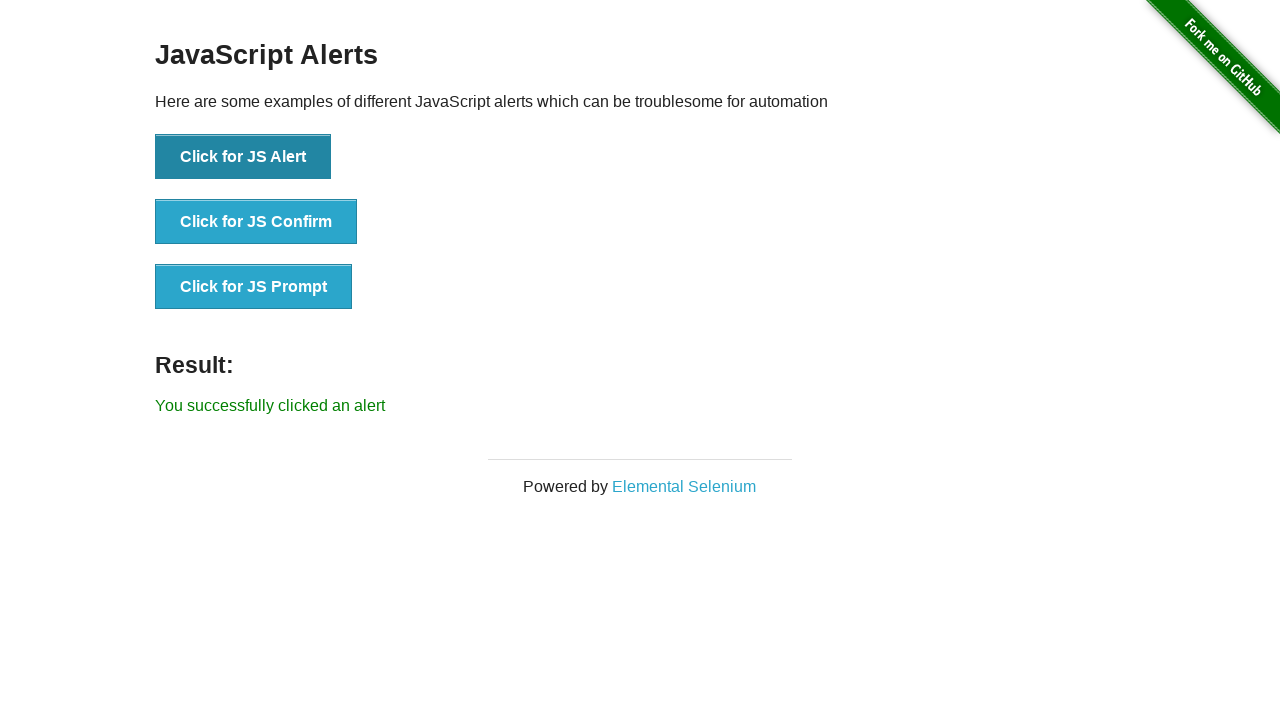

Clicked button to trigger JavaScript alert again with handler active at (243, 157) on xpath=//button[@onclick='jsAlert()']
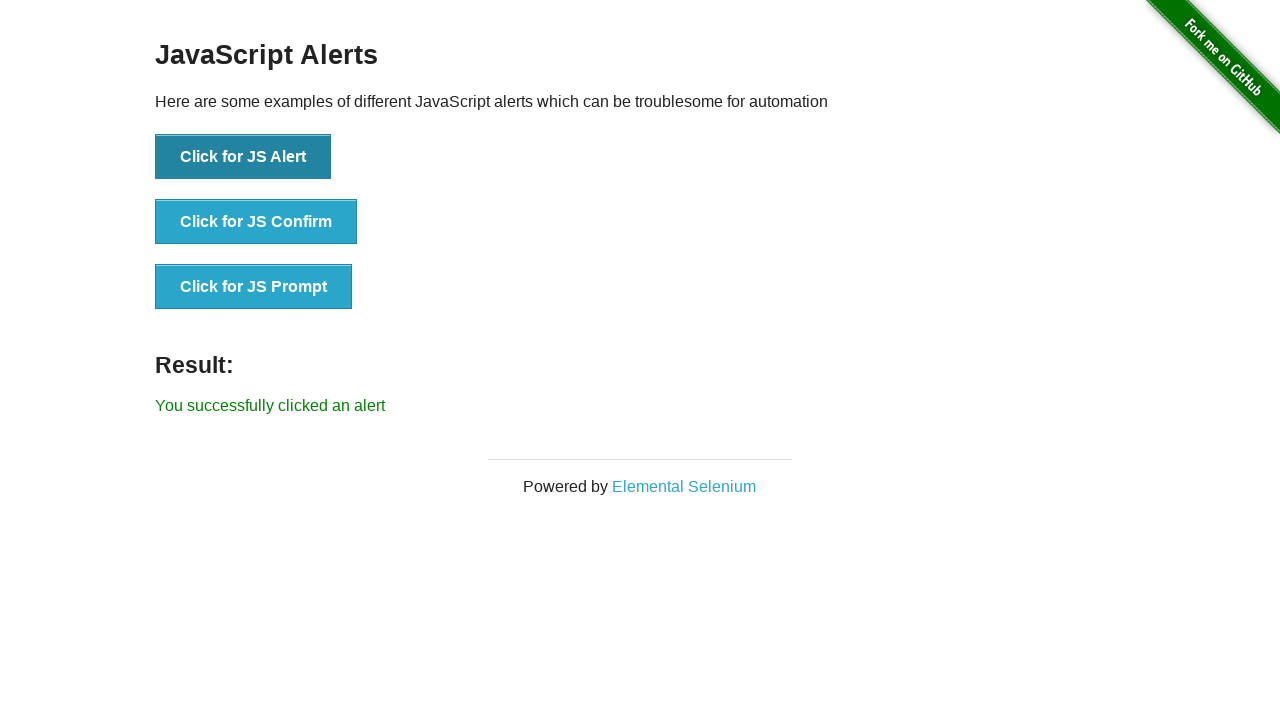

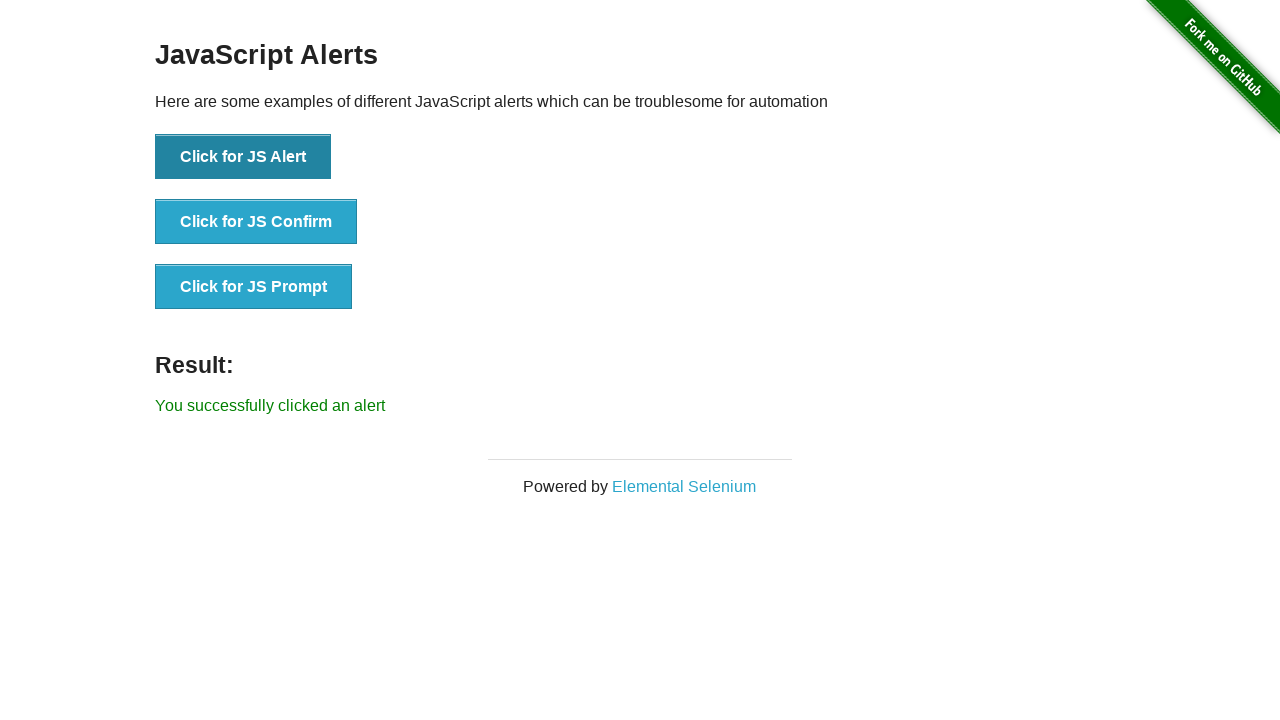